Tests context menu access key functionality by right-clicking on a button and using keyboard shortcut Alt+P to trigger the paste action, then verifying the alert message.

Starting URL: https://swisnl.github.io/jQuery-contextMenu/demo/accesskeys.html

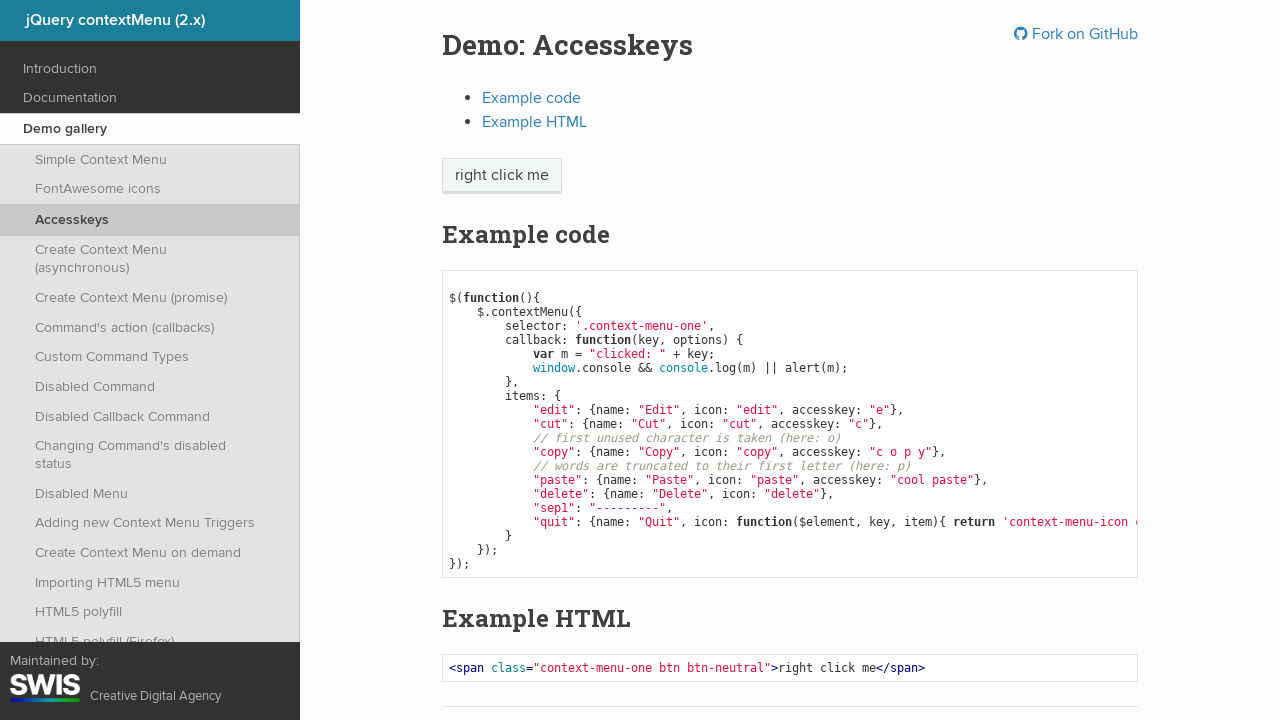

Located and waited for context menu trigger element to be visible
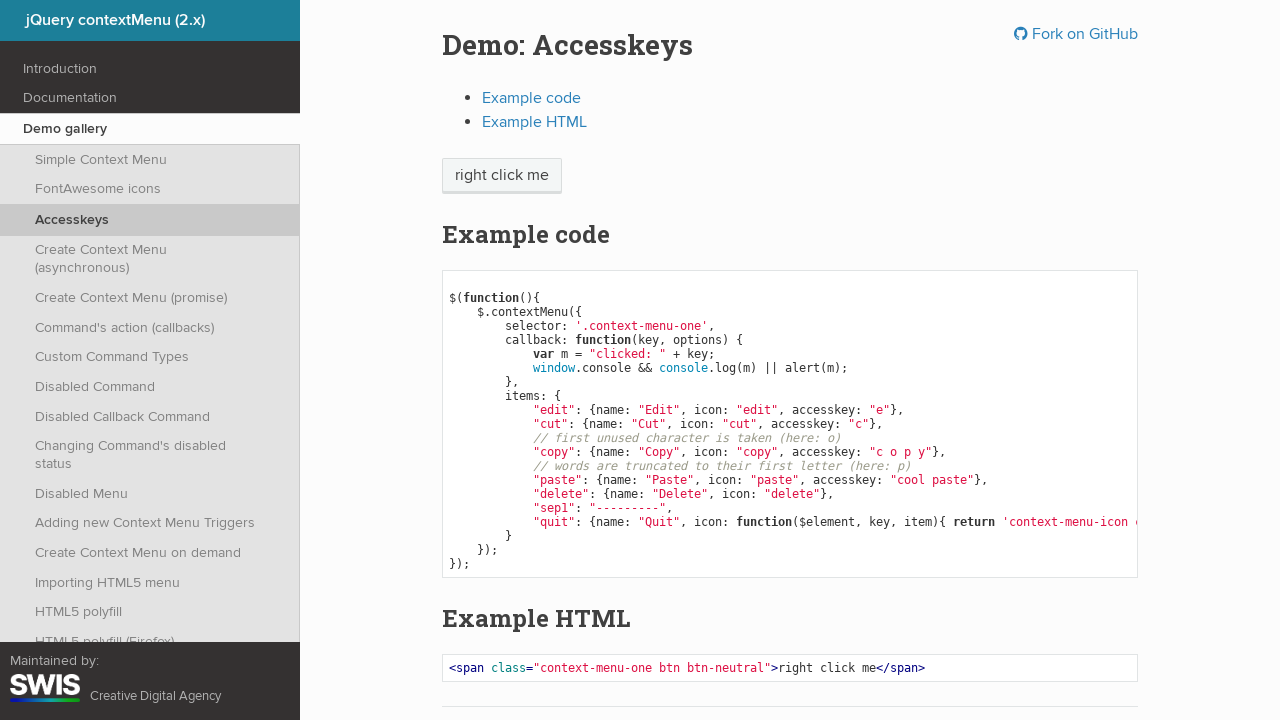

Right-clicked on the button to open context menu at (502, 176) on body > div.wy-grid-for-nav > section > div > div > div > p > span
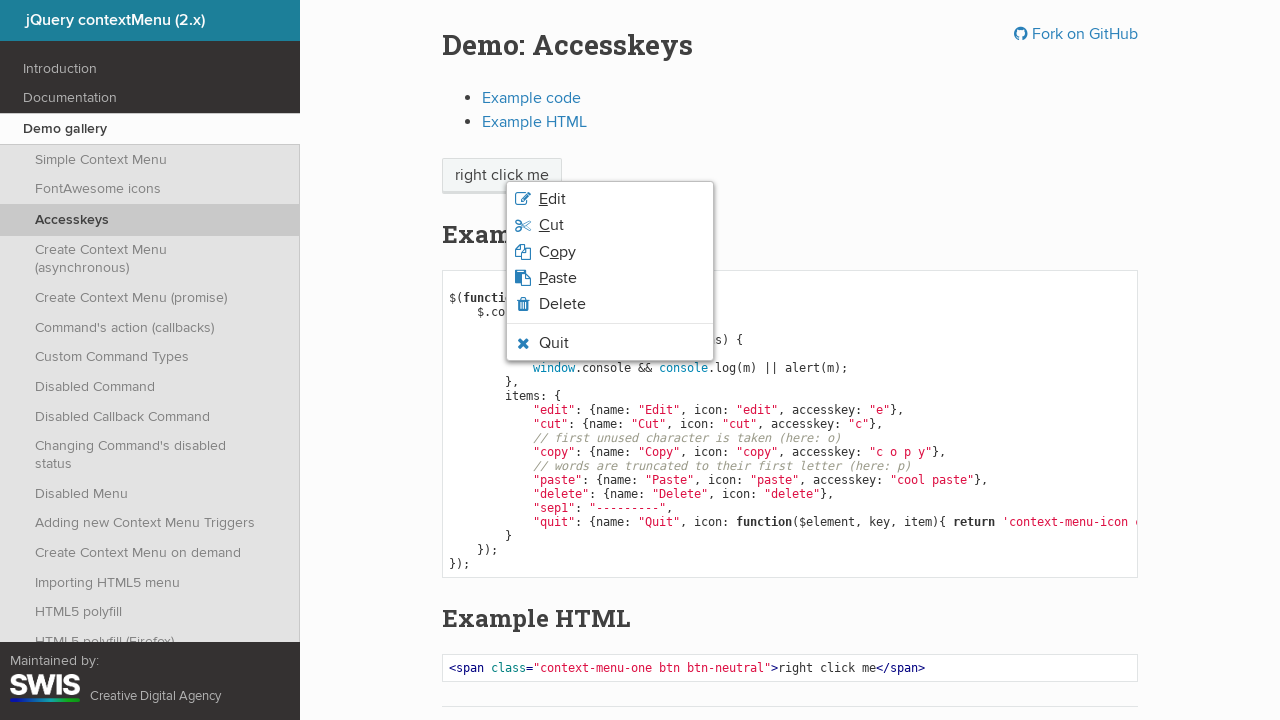

Pressed Alt+P keyboard shortcut to trigger paste action
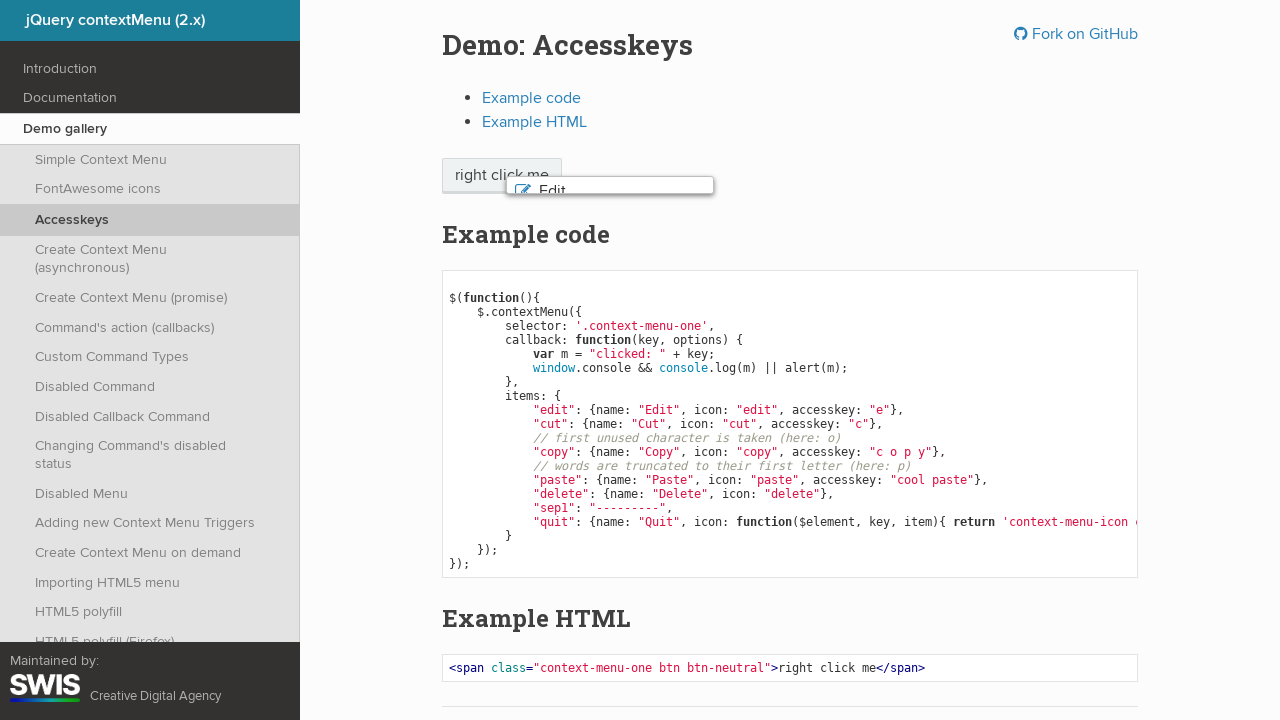

Set up dialog event handler to capture alert message
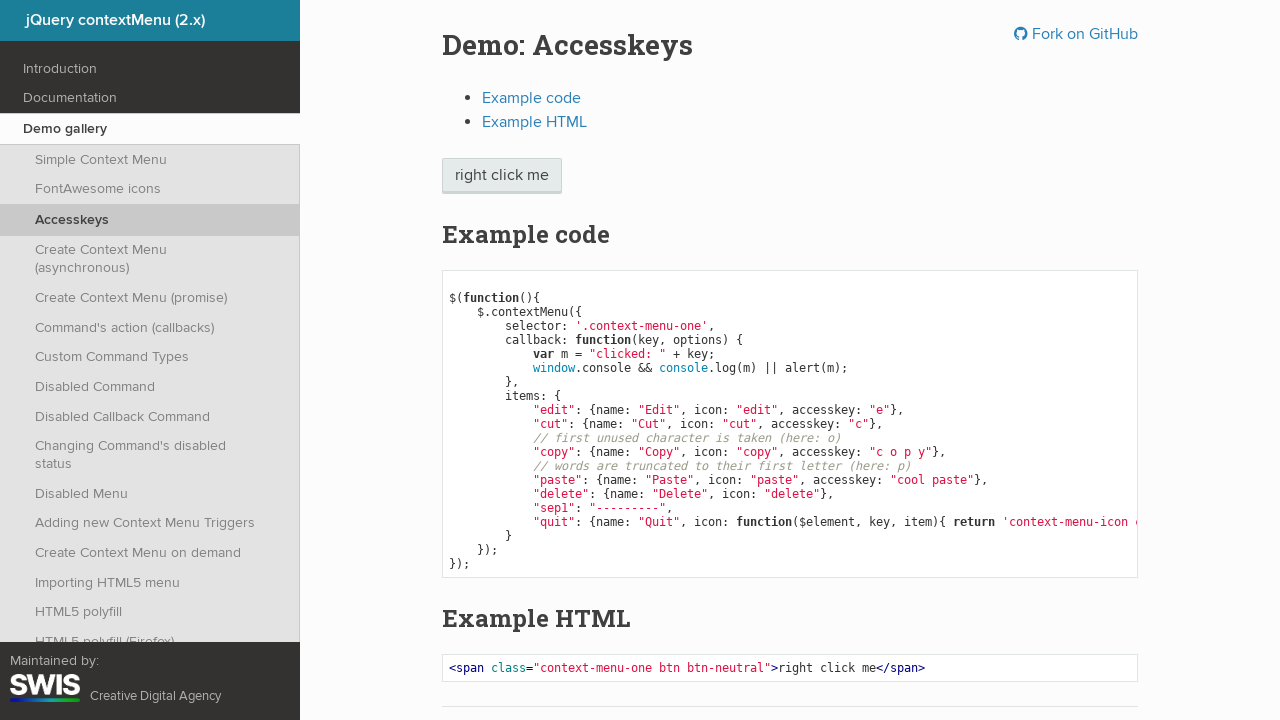

Waited for dialog to be processed
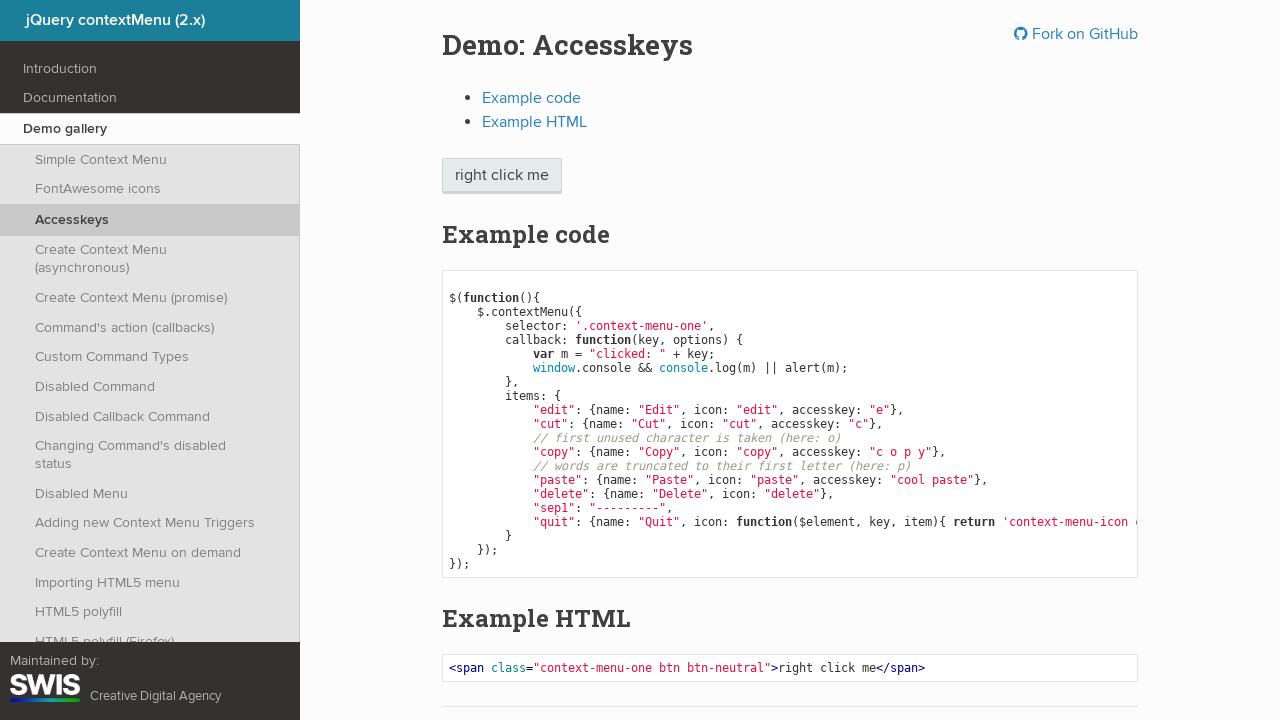

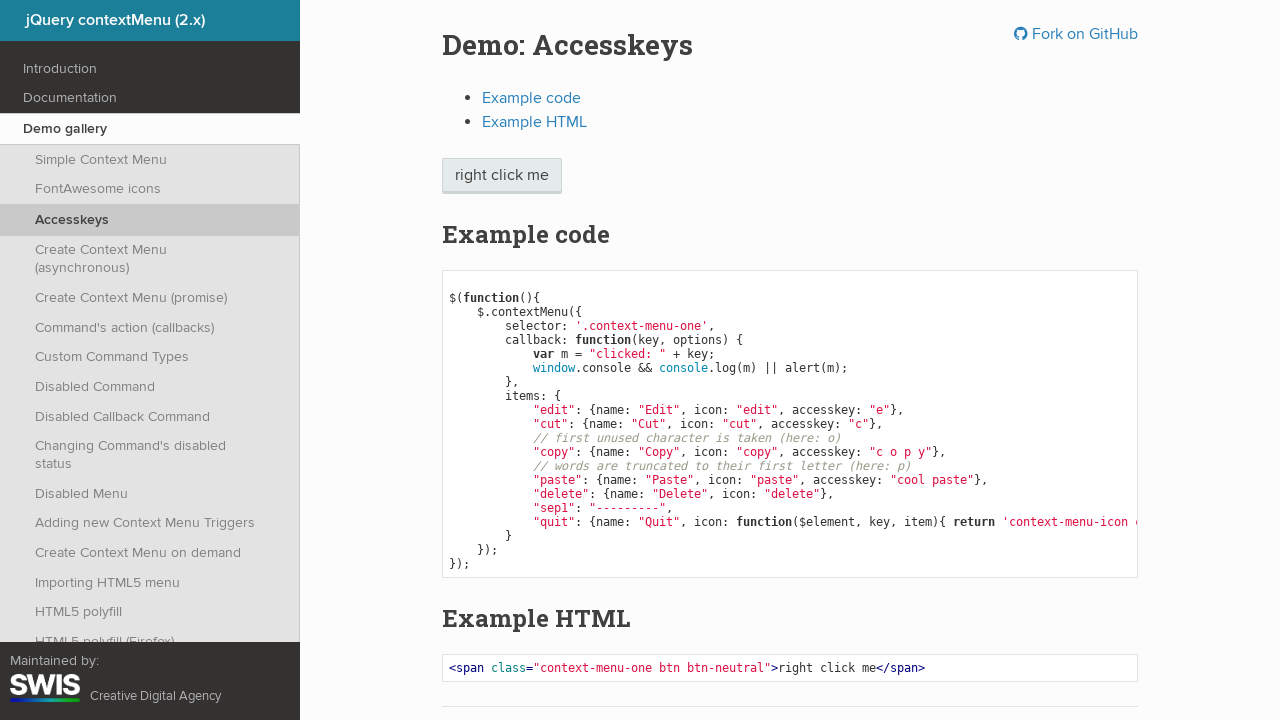